Tests JavaScript confirm alert functionality by clicking a button to trigger an alert, accepting it, and verifying the result text

Starting URL: https://www.w3schools.com/js/tryit.asp?filename=tryjs_confirm

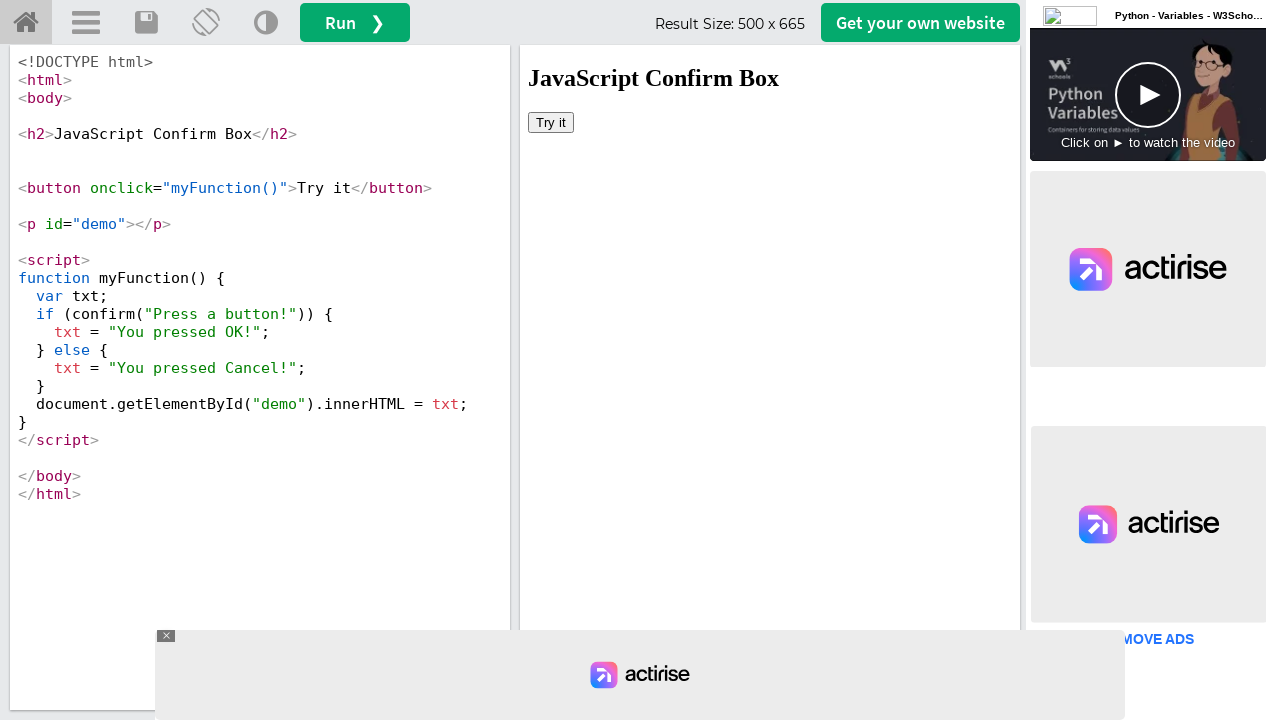

Located iframe with ID 'iframeResult'
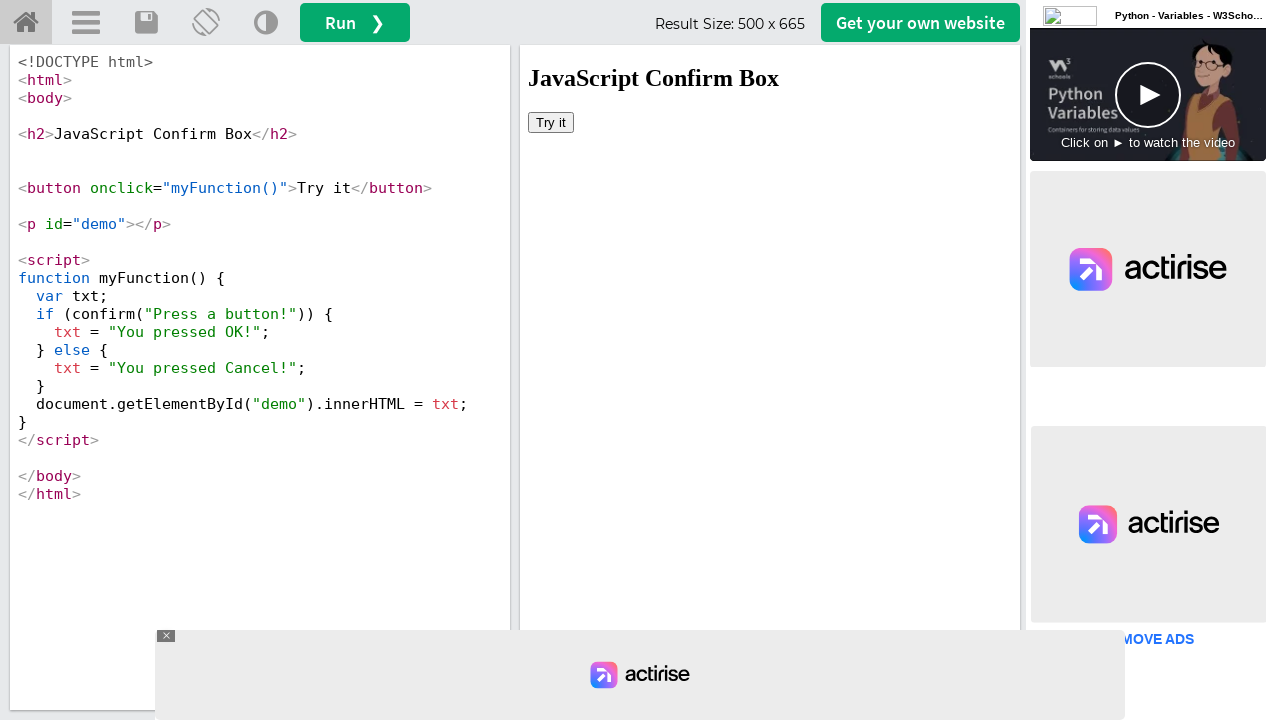

Clicked 'Try it' button to trigger JavaScript confirm alert at (551, 122) on #iframeResult >> internal:control=enter-frame >> button:has-text('Try it')
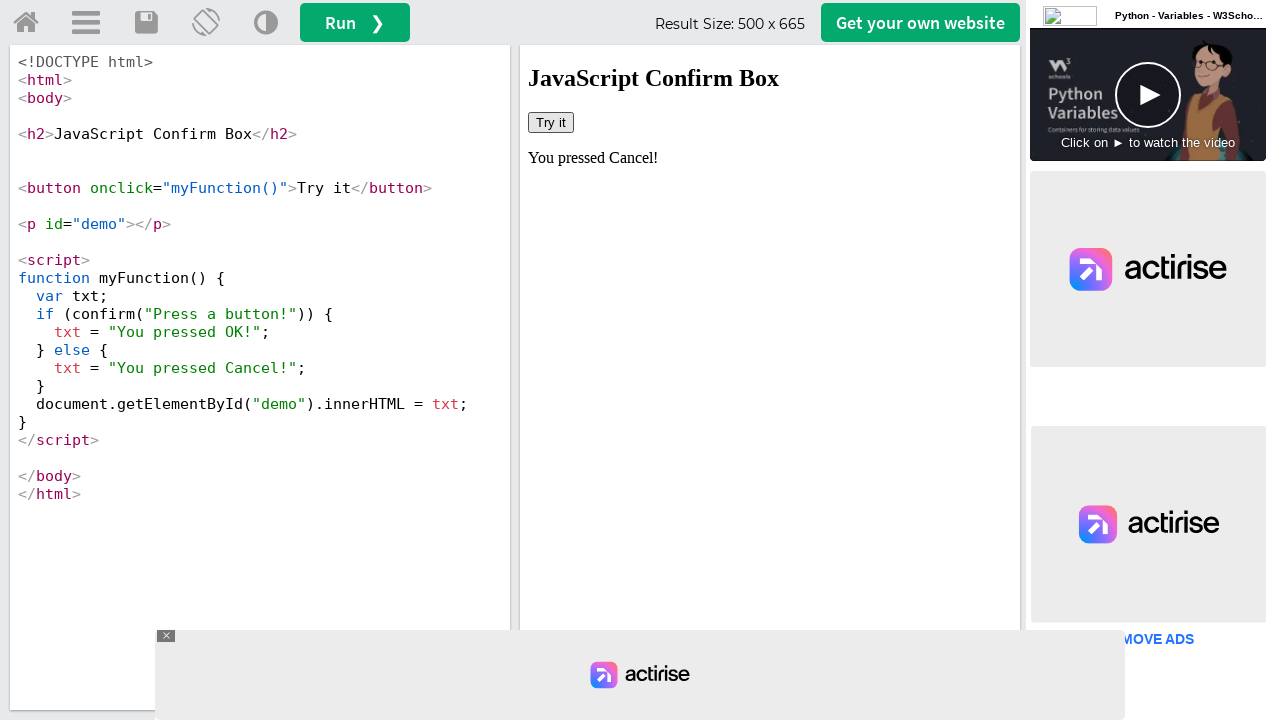

Set up dialog handler to accept confirmation alert
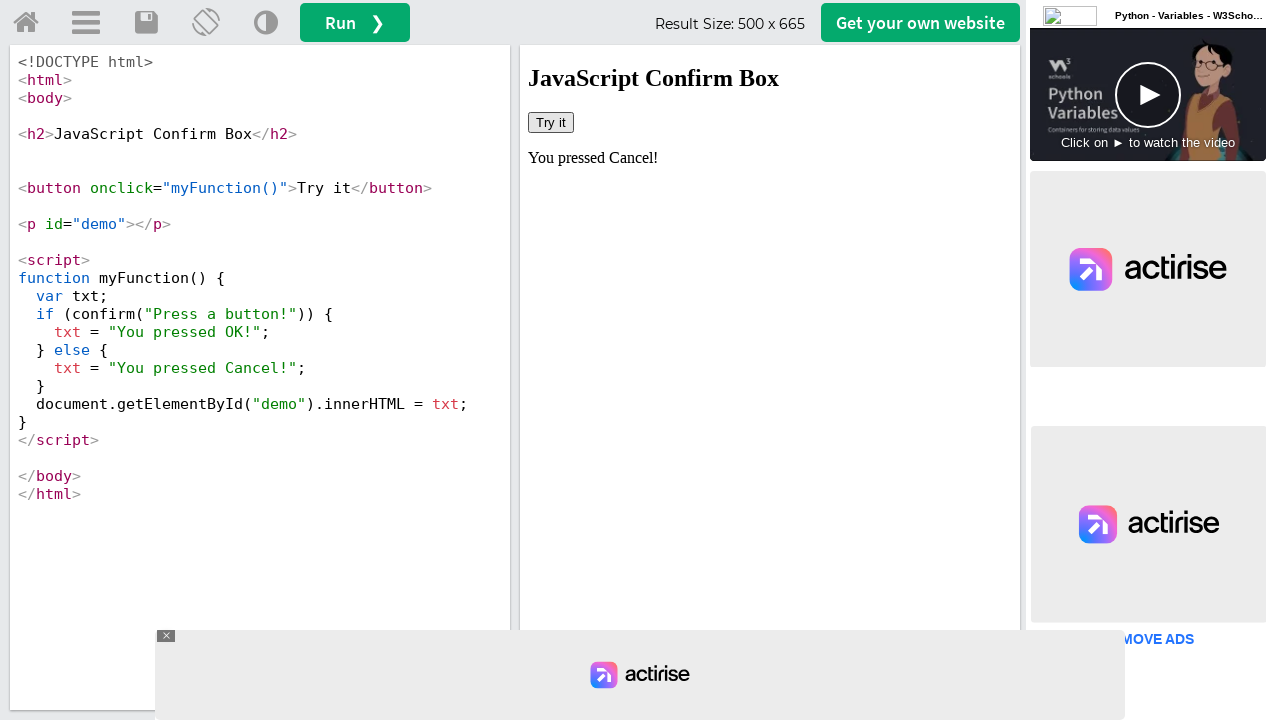

Retrieved result text from demo element
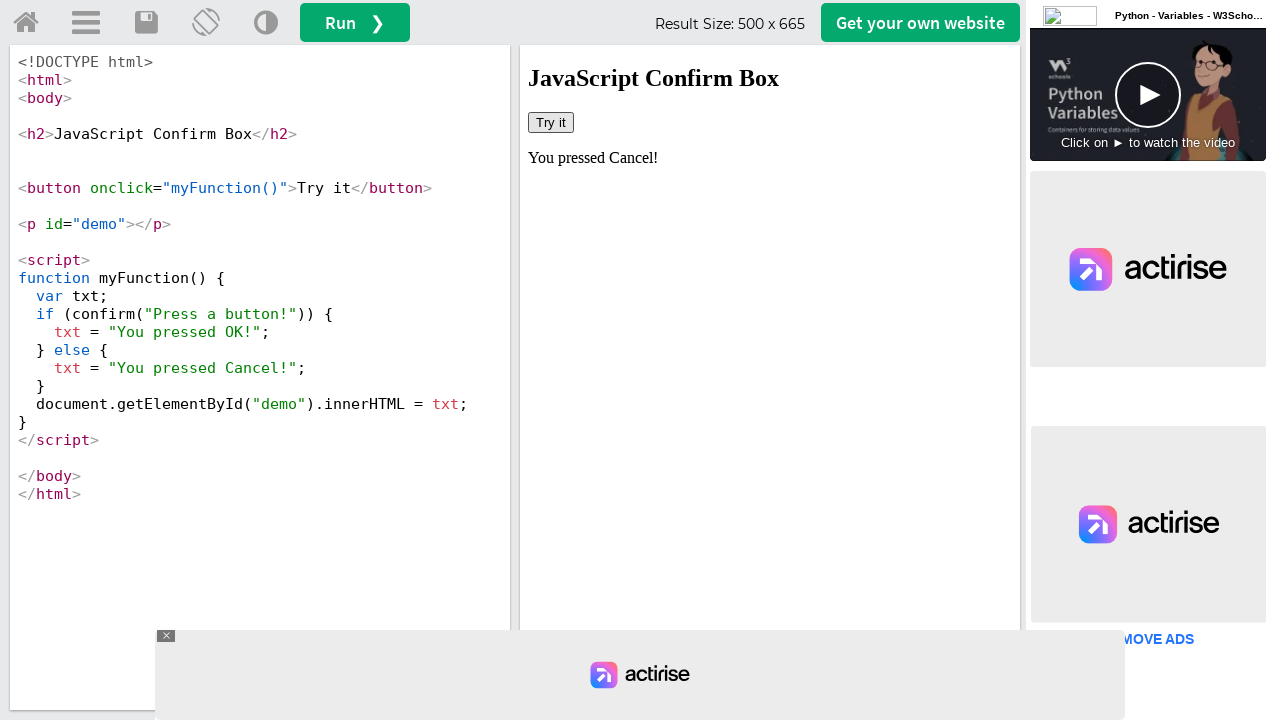

Result text does not contain 'OK' - test failed
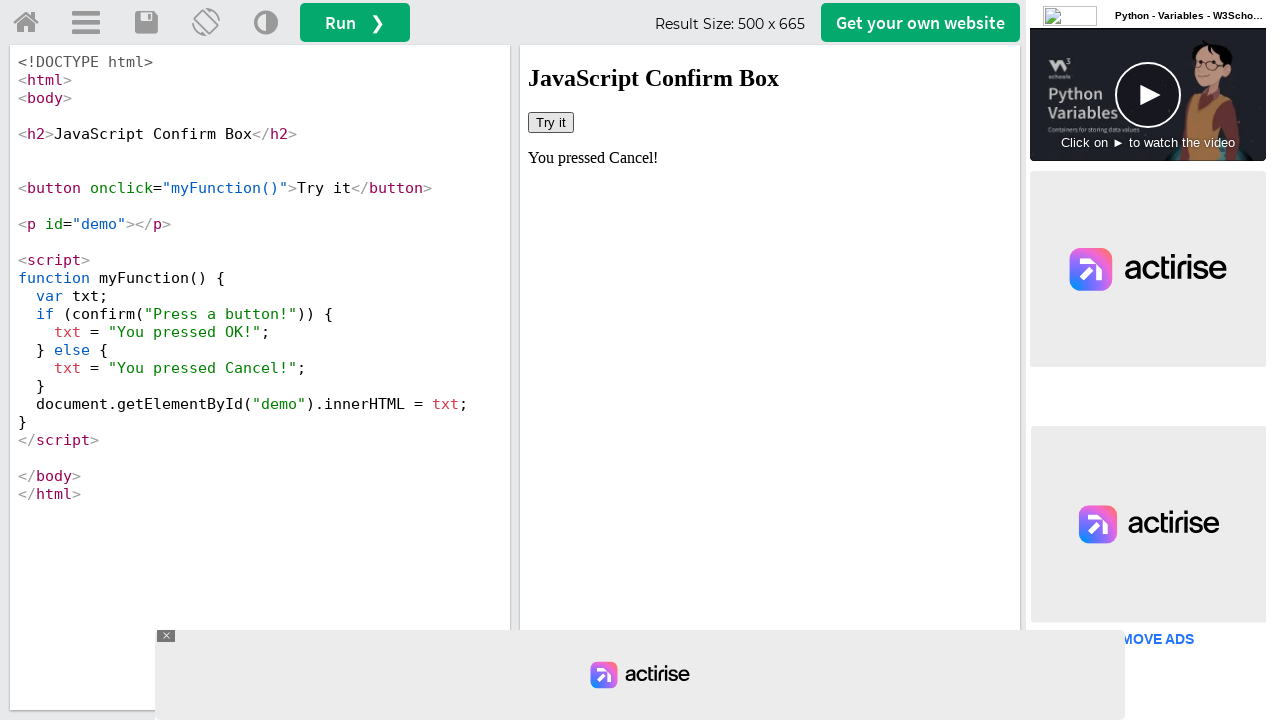

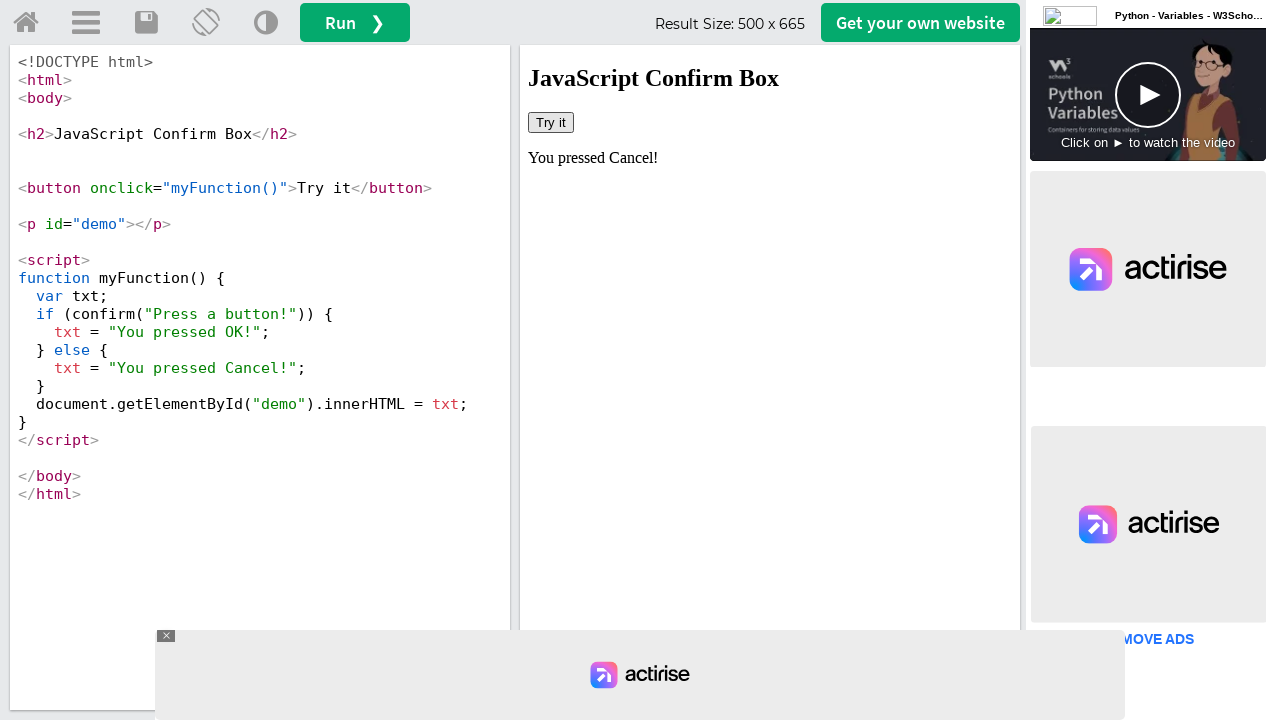